Navigates to CHP traffic incident page, disables auto-refresh, selects a CHP center from dropdown, views incident table, and clicks on an incident to view its details.

Starting URL: https://cad.chp.ca.gov/Traffic.aspx

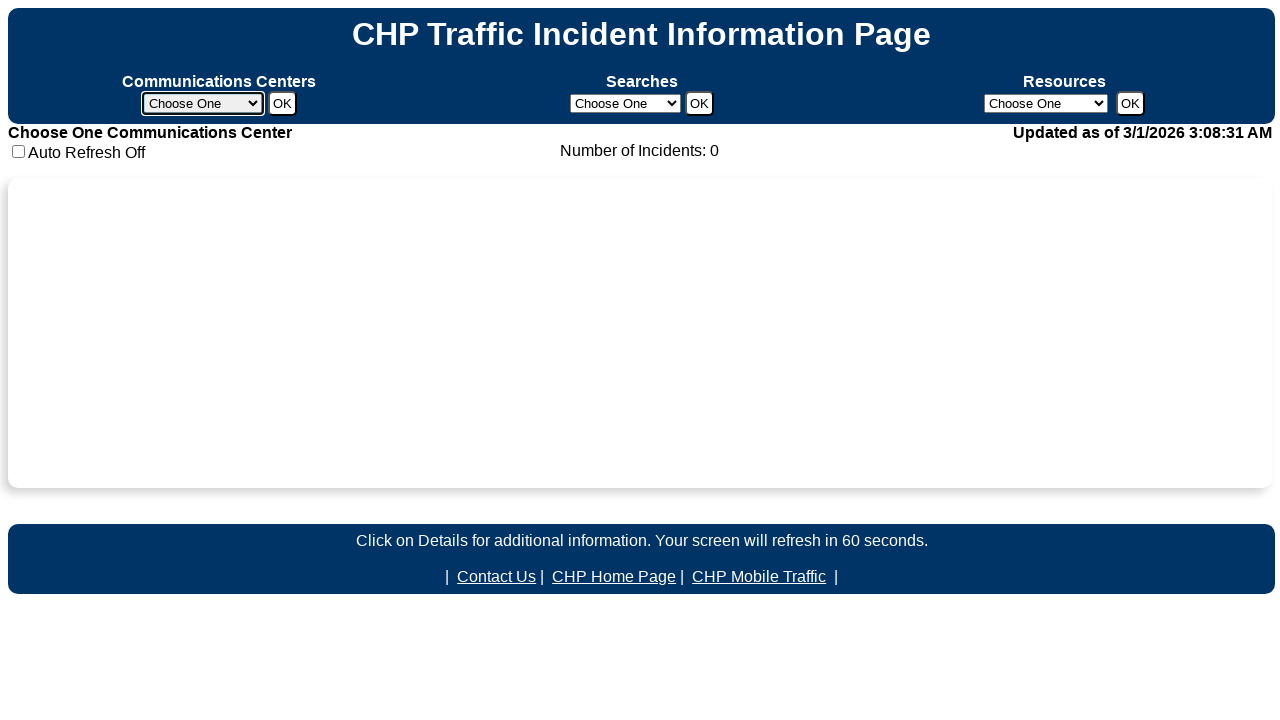

Disabled auto-refresh on page at (18, 152) on #chkAutoRefresh
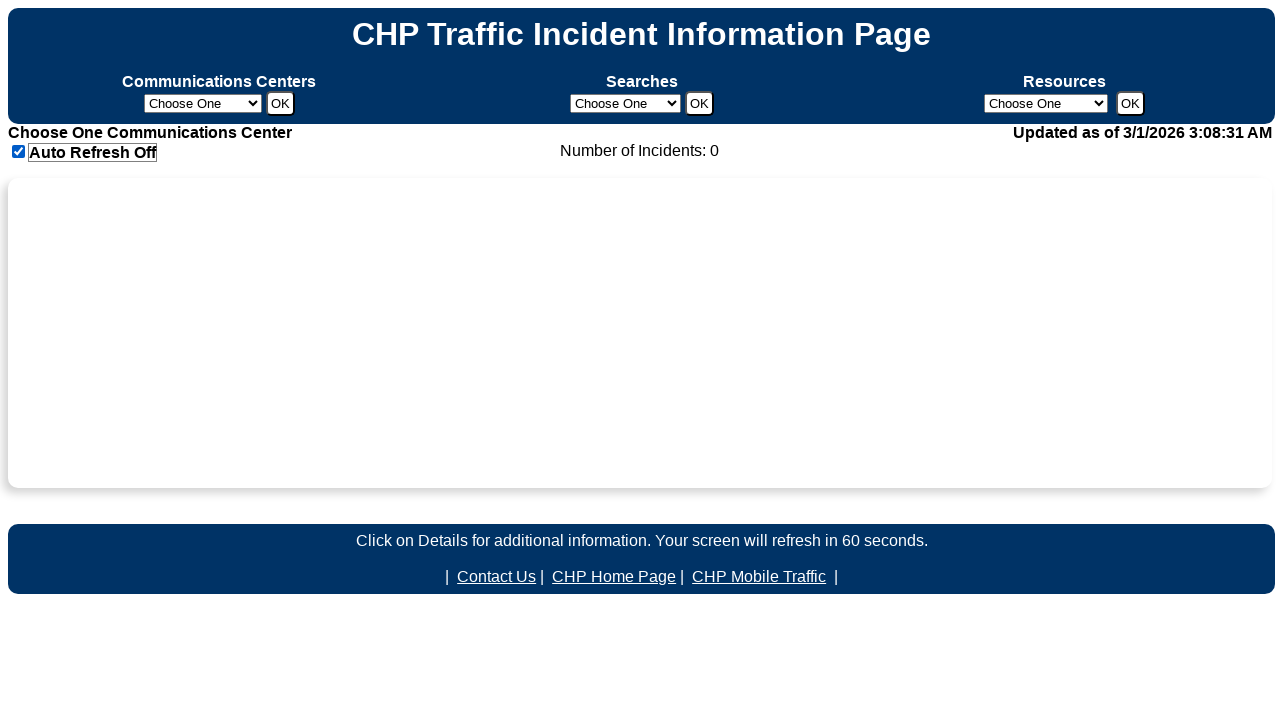

Selected 'Los Angeles' from CHP center dropdown on #ddlComCenter
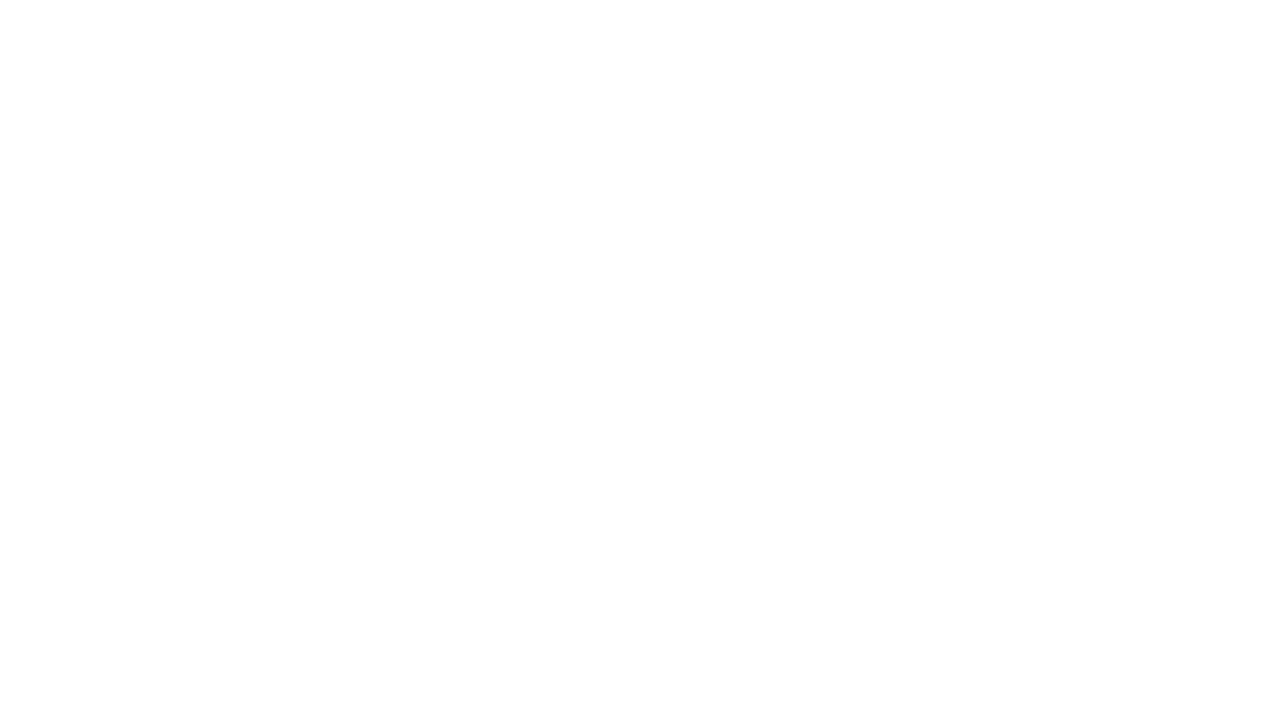

Waited for incidents table to load
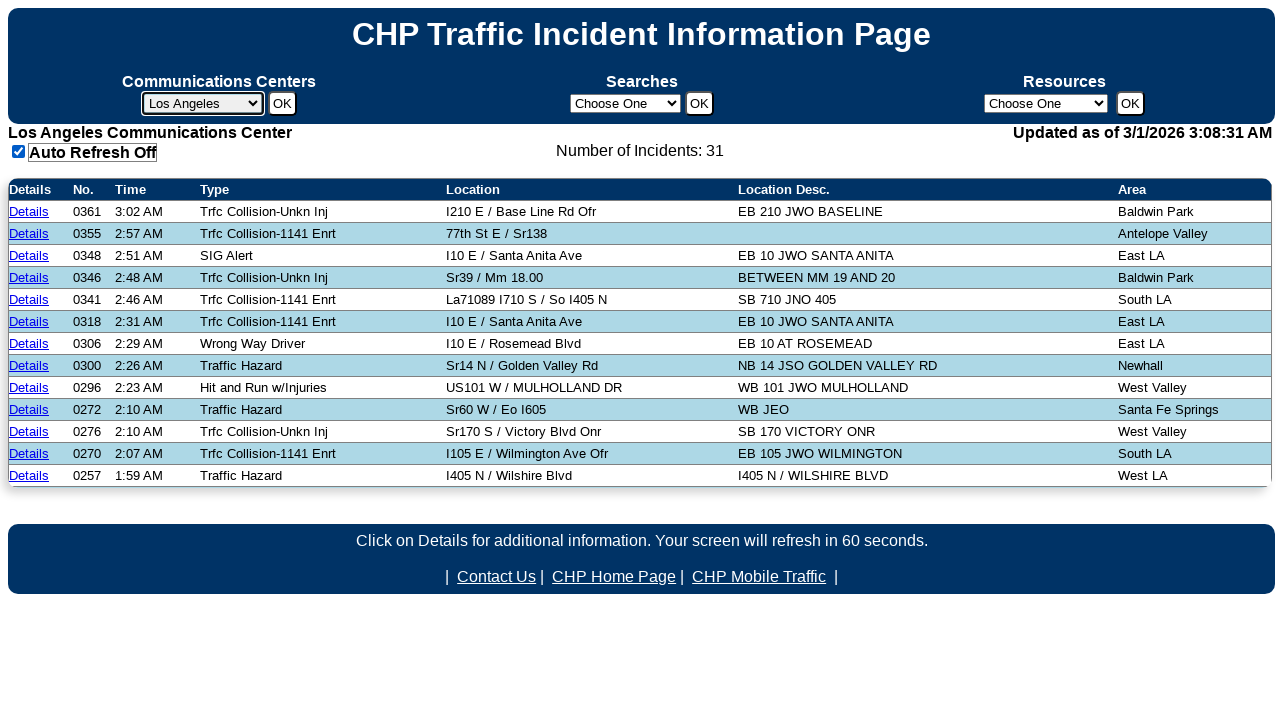

Incidents table found and loaded
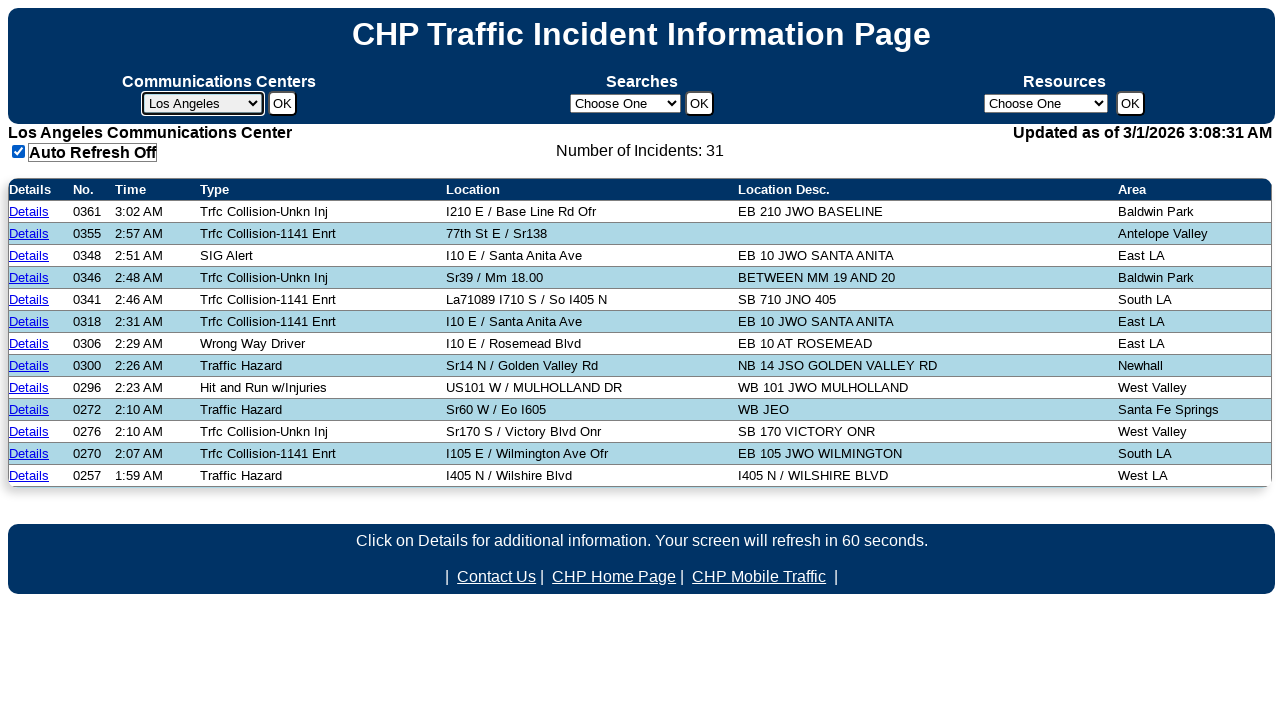

Clicked on first incident to view details at (29, 212) on #gvIncidents tr:nth-child(2) a
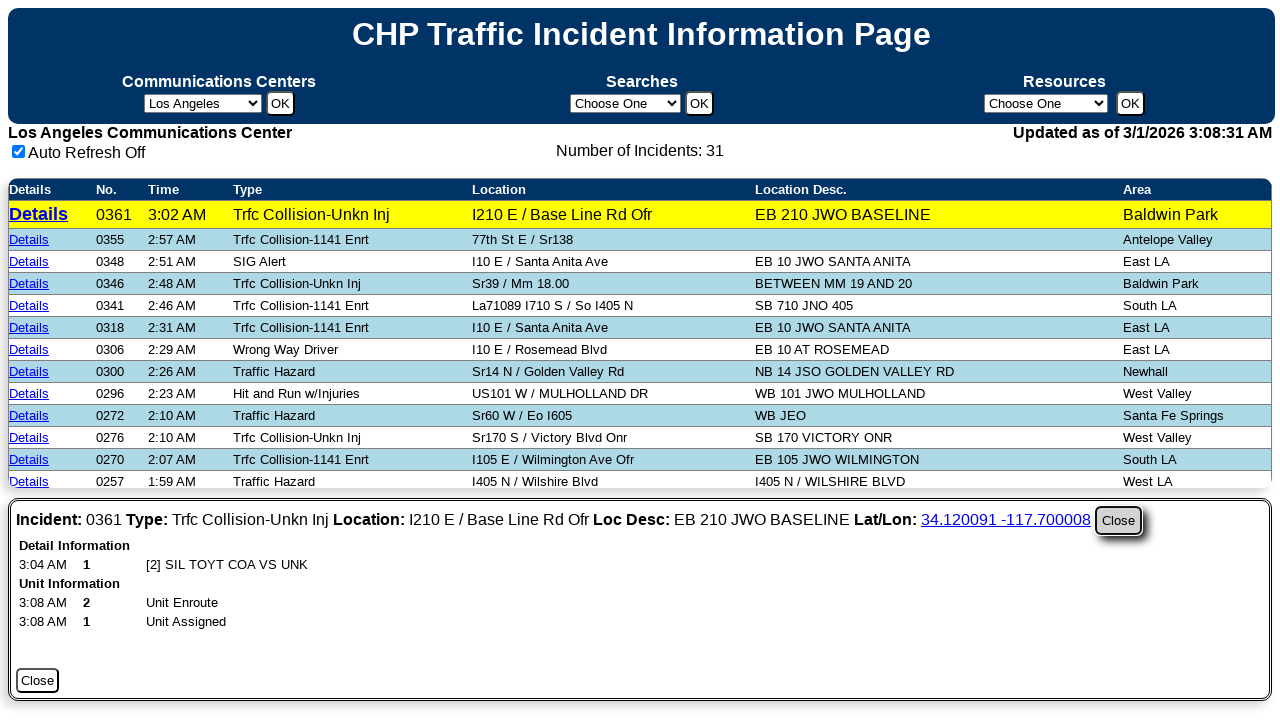

Incident details panel loaded
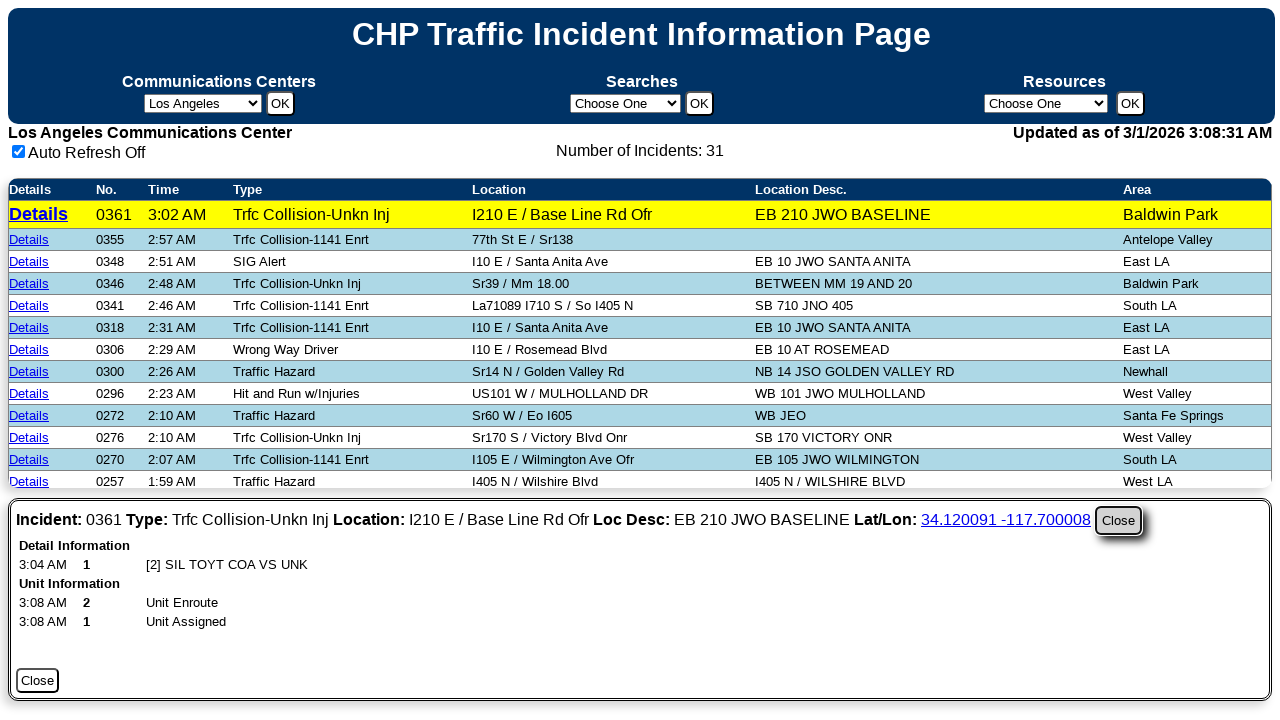

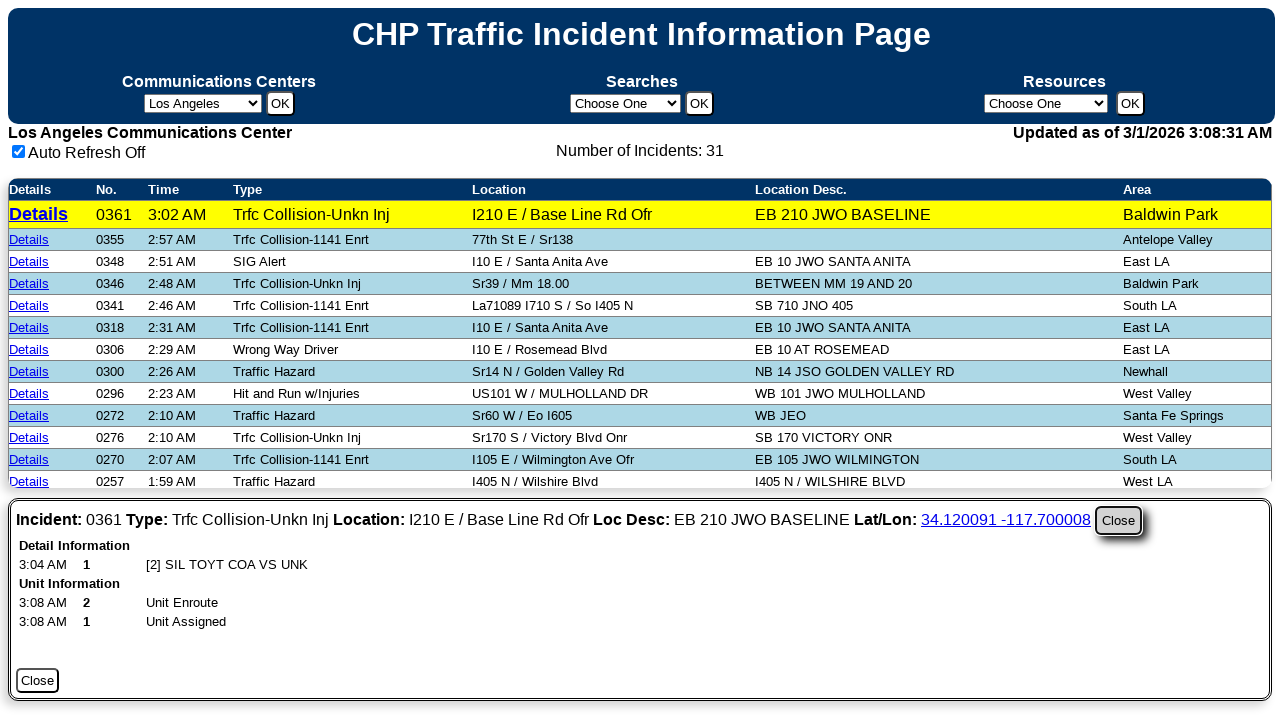